Tests drag and drop functionality on jQuery UI's draggable demo by switching to an iframe and dragging an element to a new position

Starting URL: https://jqueryui.com/draggable/

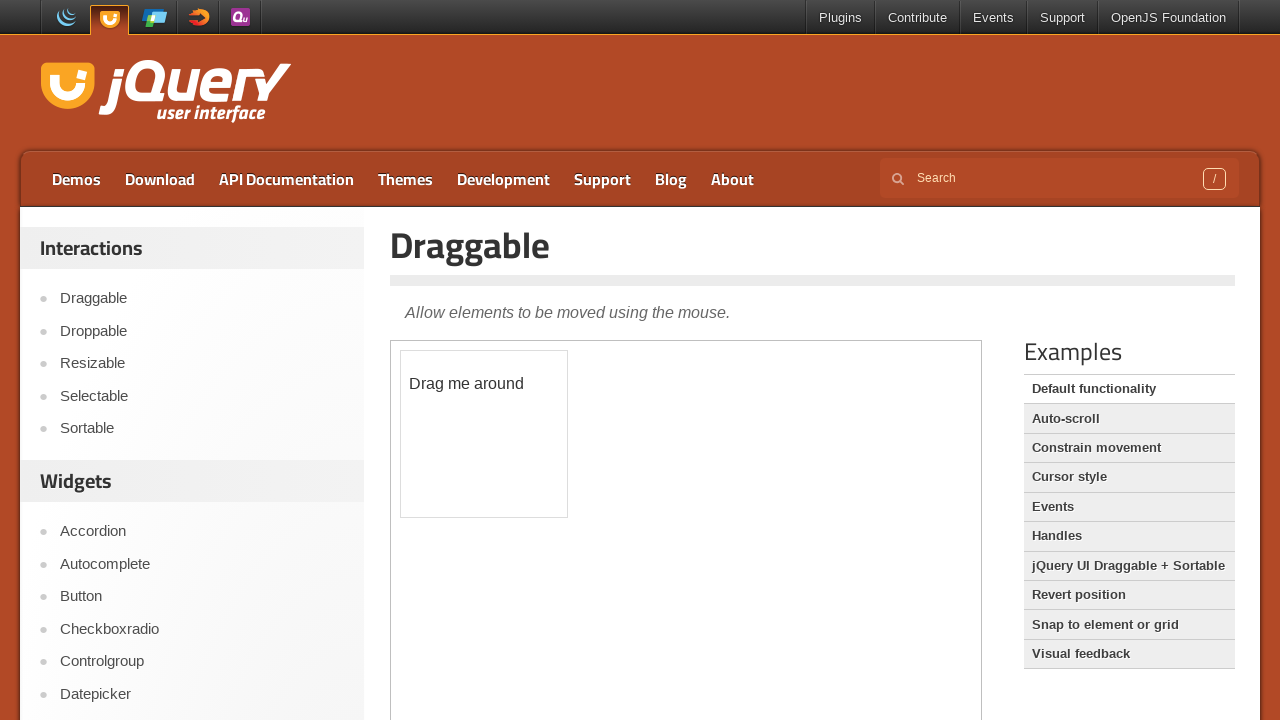

Located the demo iframe
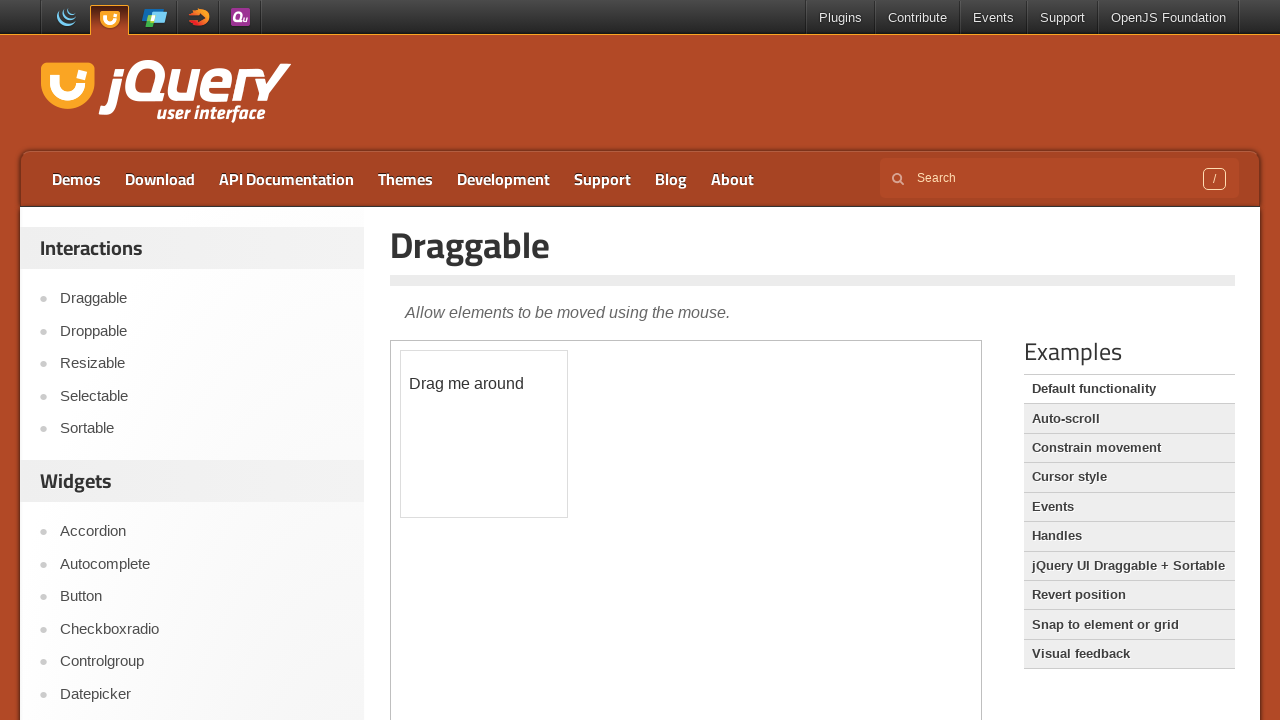

Located the draggable element within the iframe
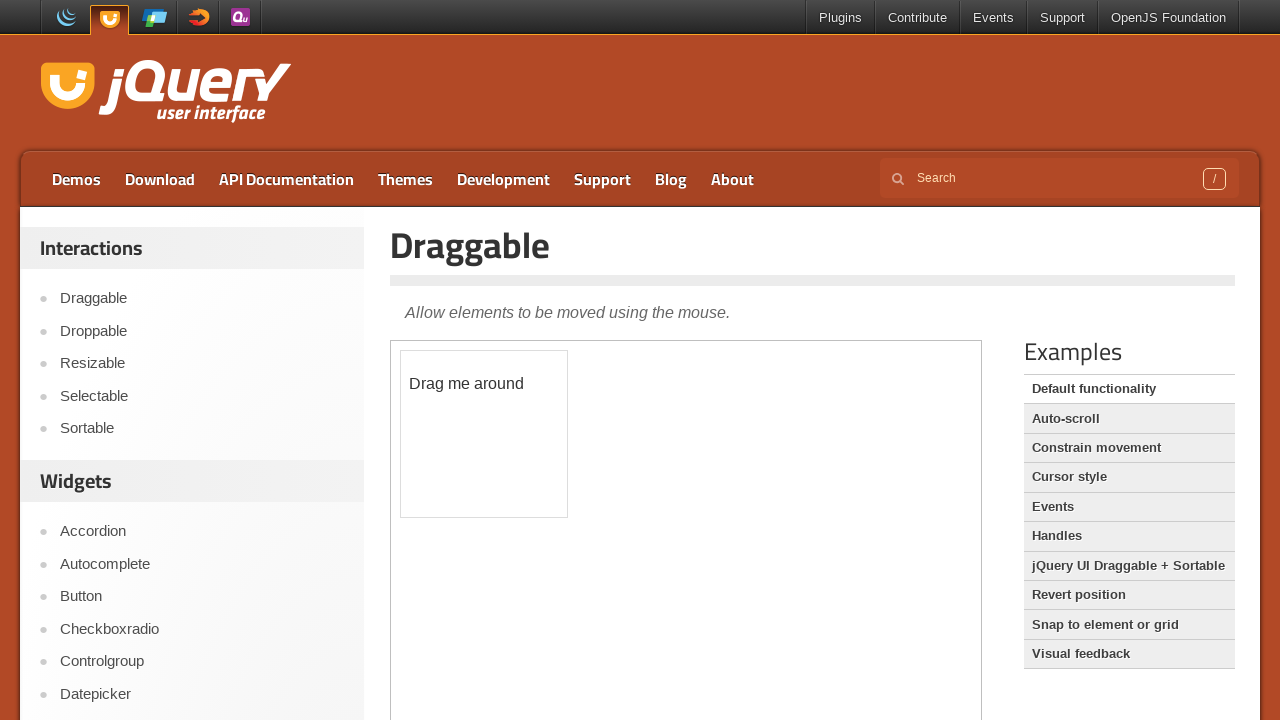

Draggable element became visible
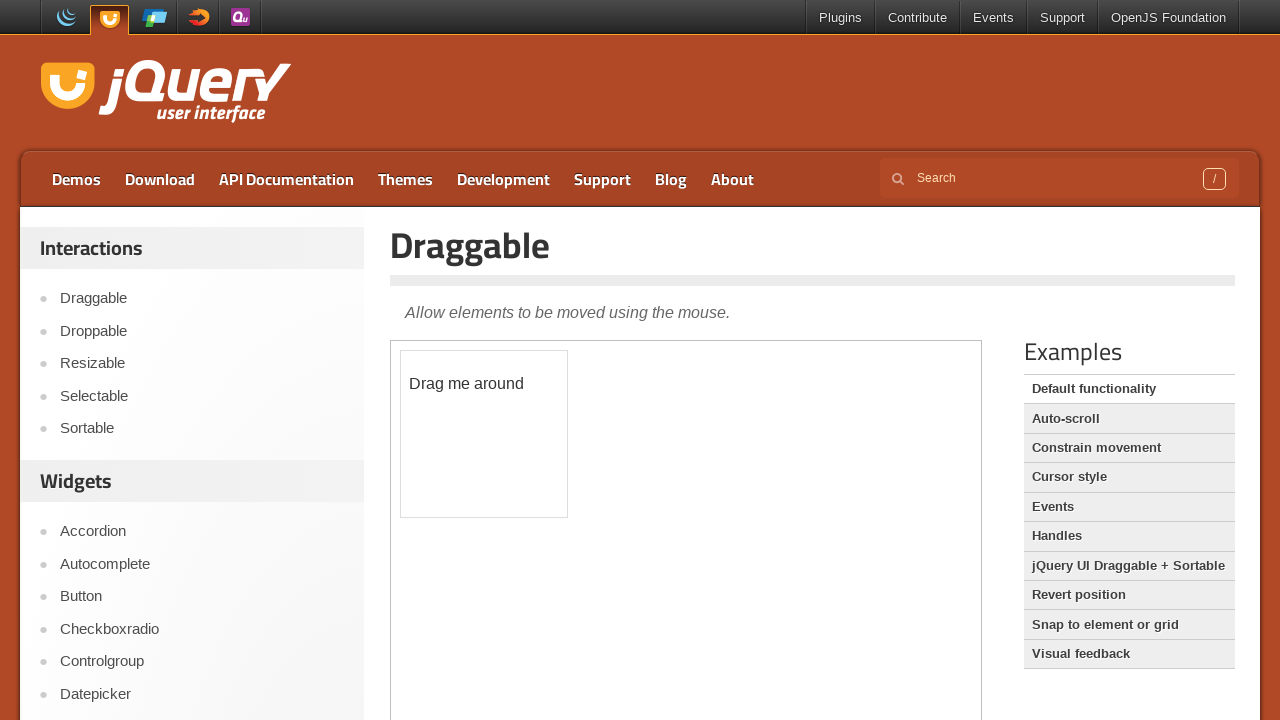

Retrieved bounding box of the draggable element
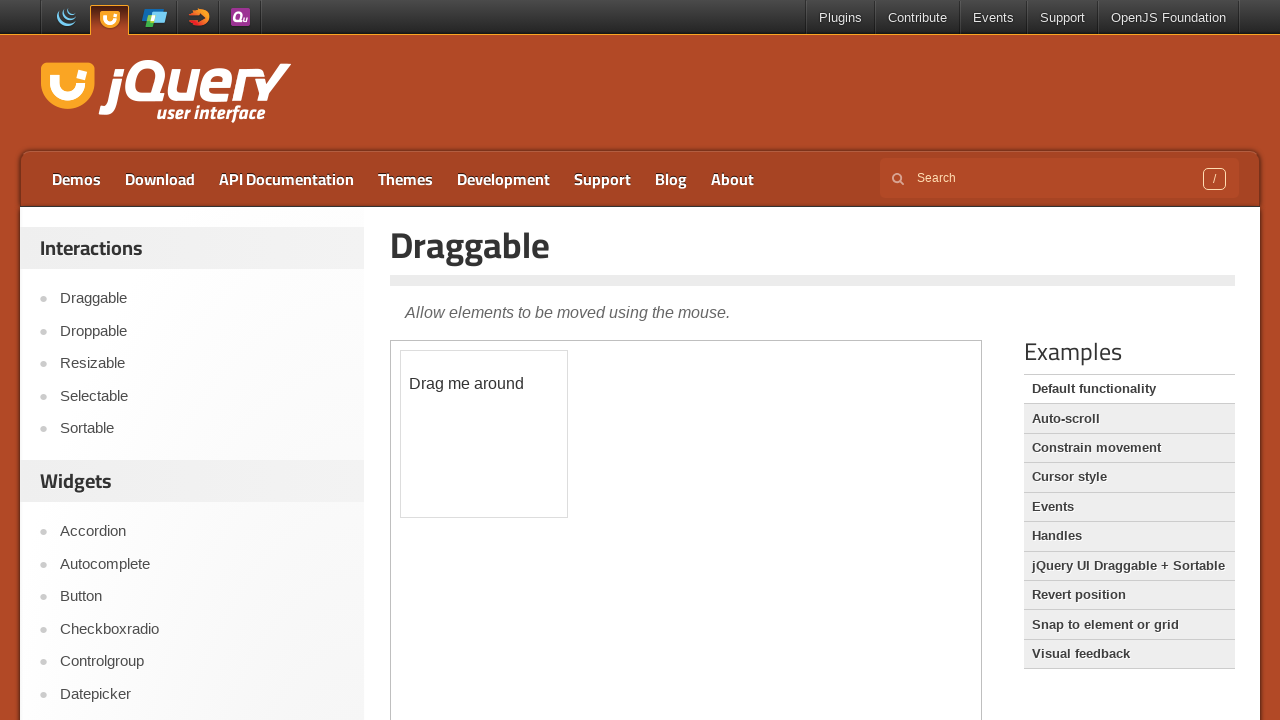

Moved mouse to the center of the draggable element at (484, 434)
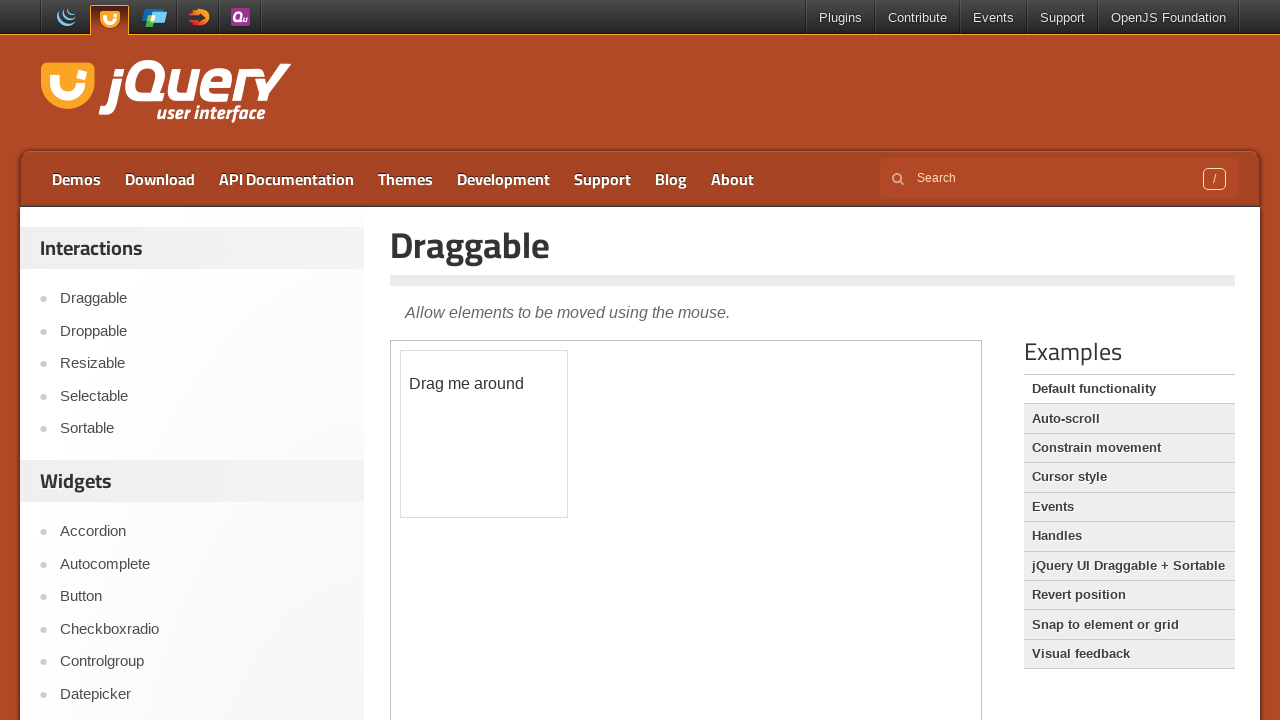

Pressed mouse button down to start drag at (484, 434)
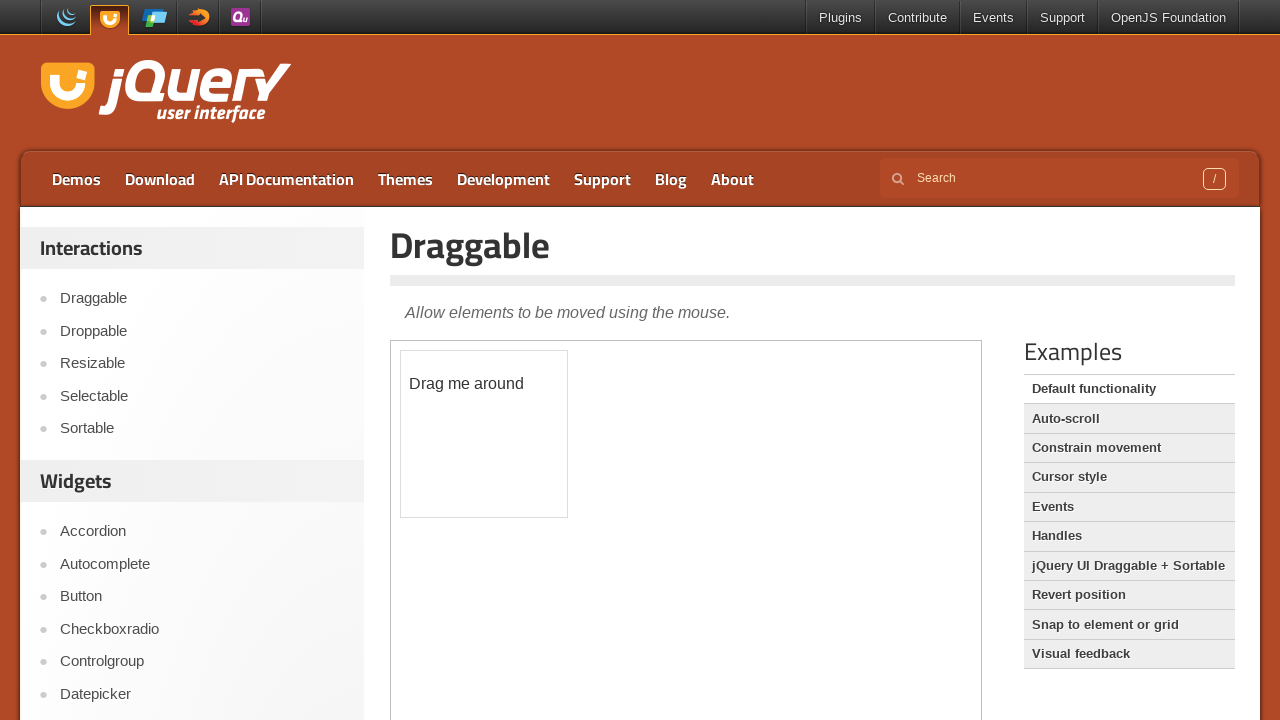

Dragged element 50px right and 100px down at (534, 534)
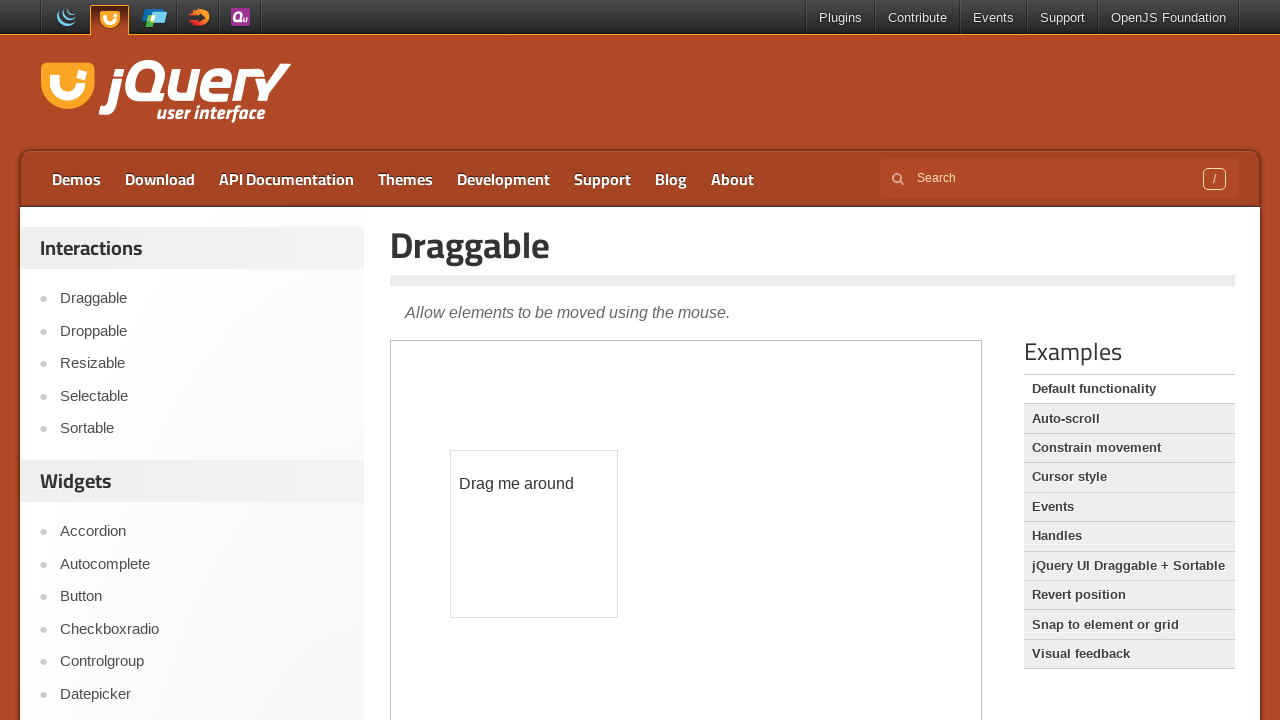

Released mouse button to complete drag and drop at (534, 534)
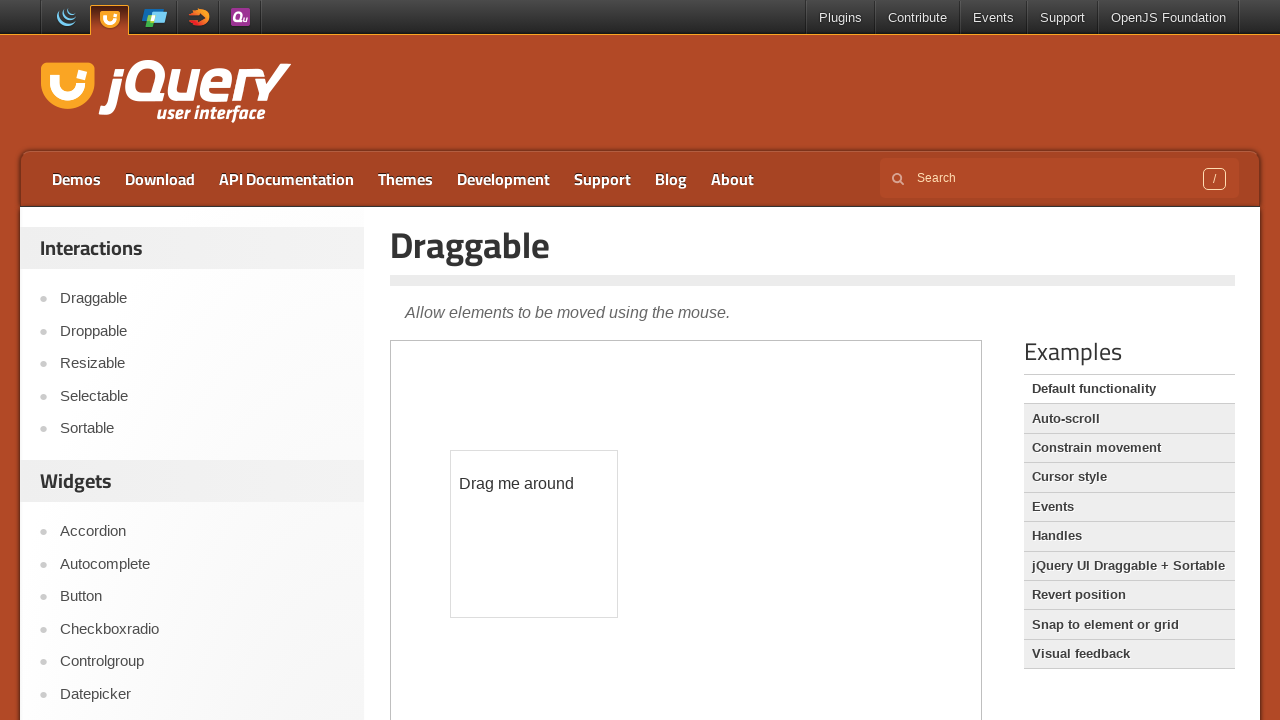

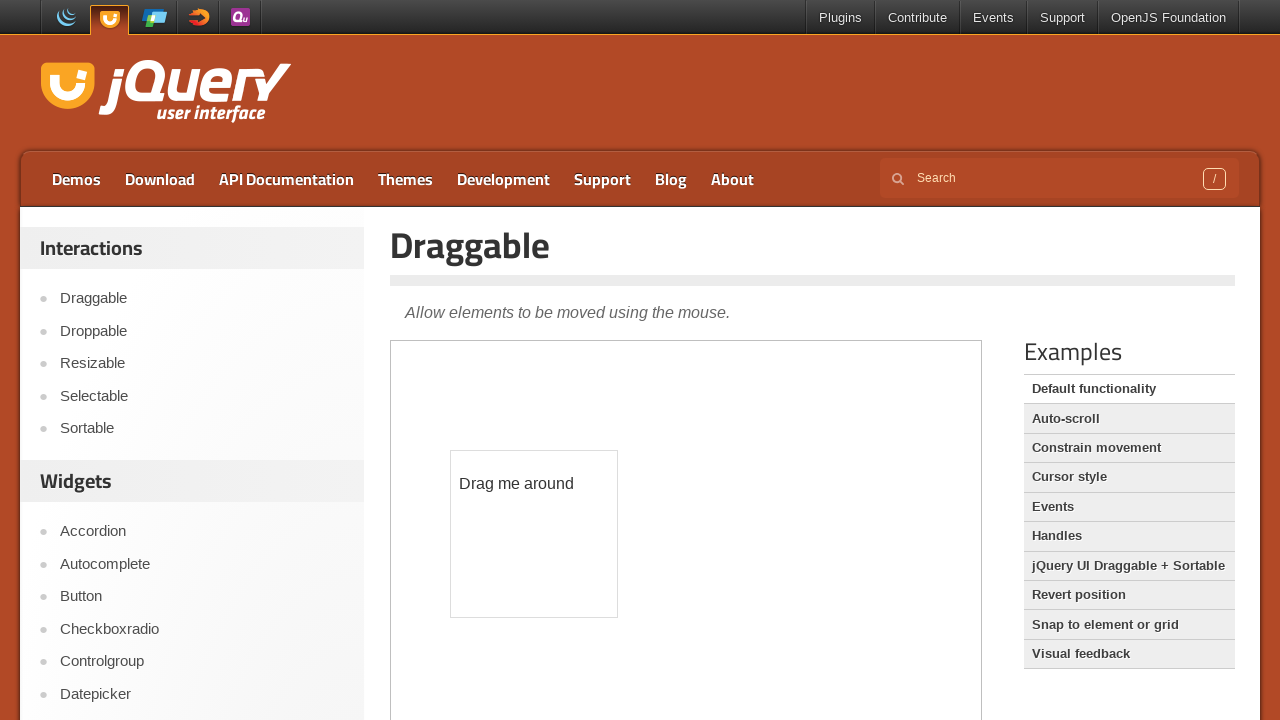